Tests that a 5-digit zip code is accepted and proceeds to the registration form

Starting URL: https://sharelane.com/cgi-bin/register.py

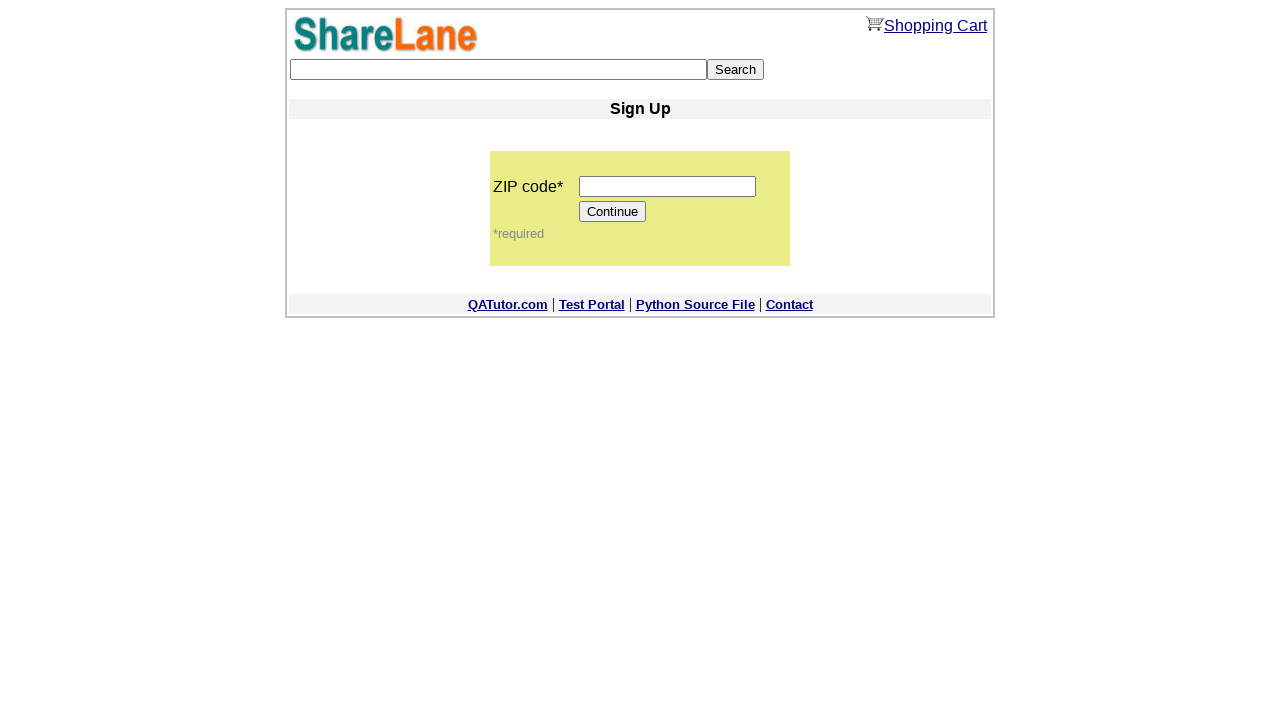

Filled zip code field with '12345' on input[name='zip_code']
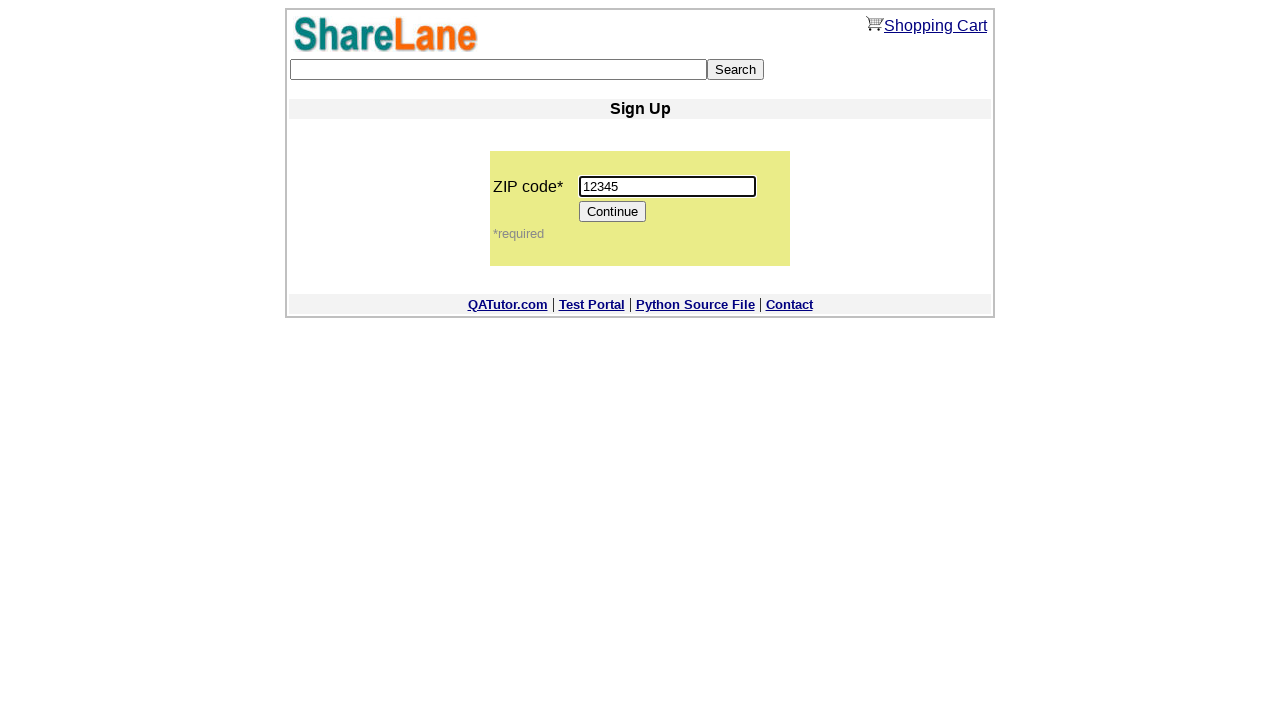

Clicked Continue button to proceed at (613, 212) on input[value='Continue']
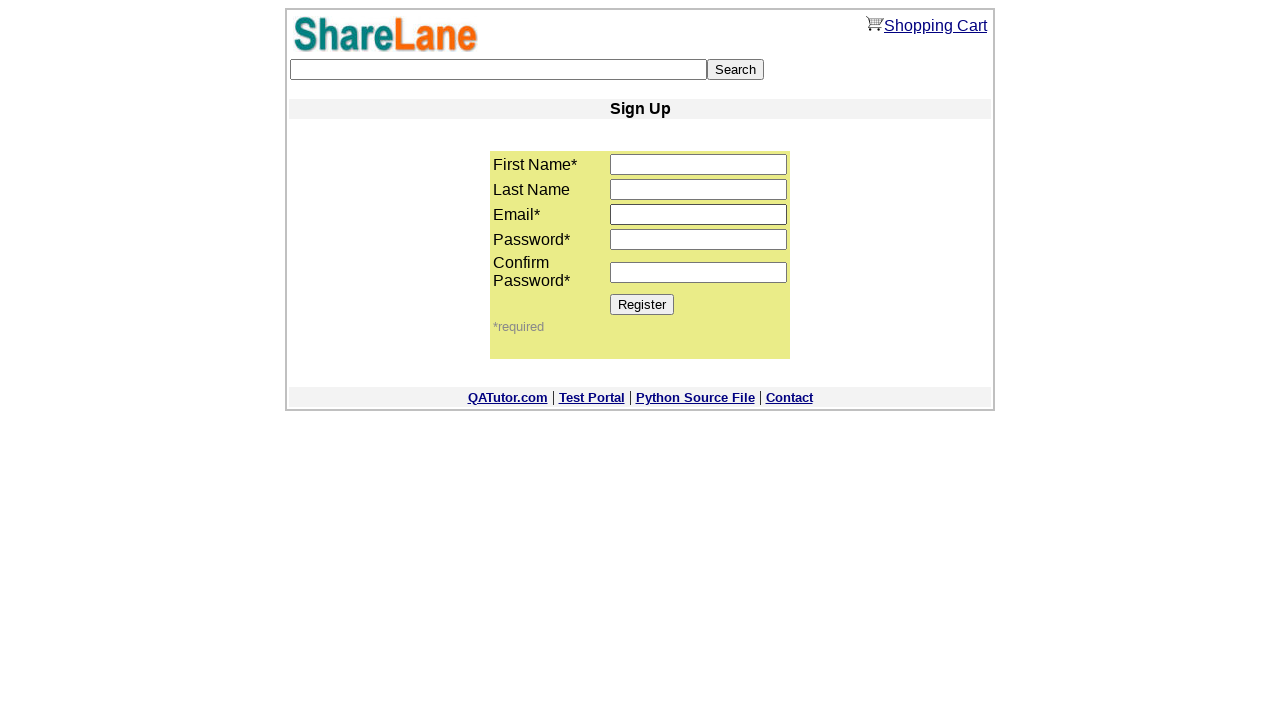

Verified that registration form loaded with Register button visible
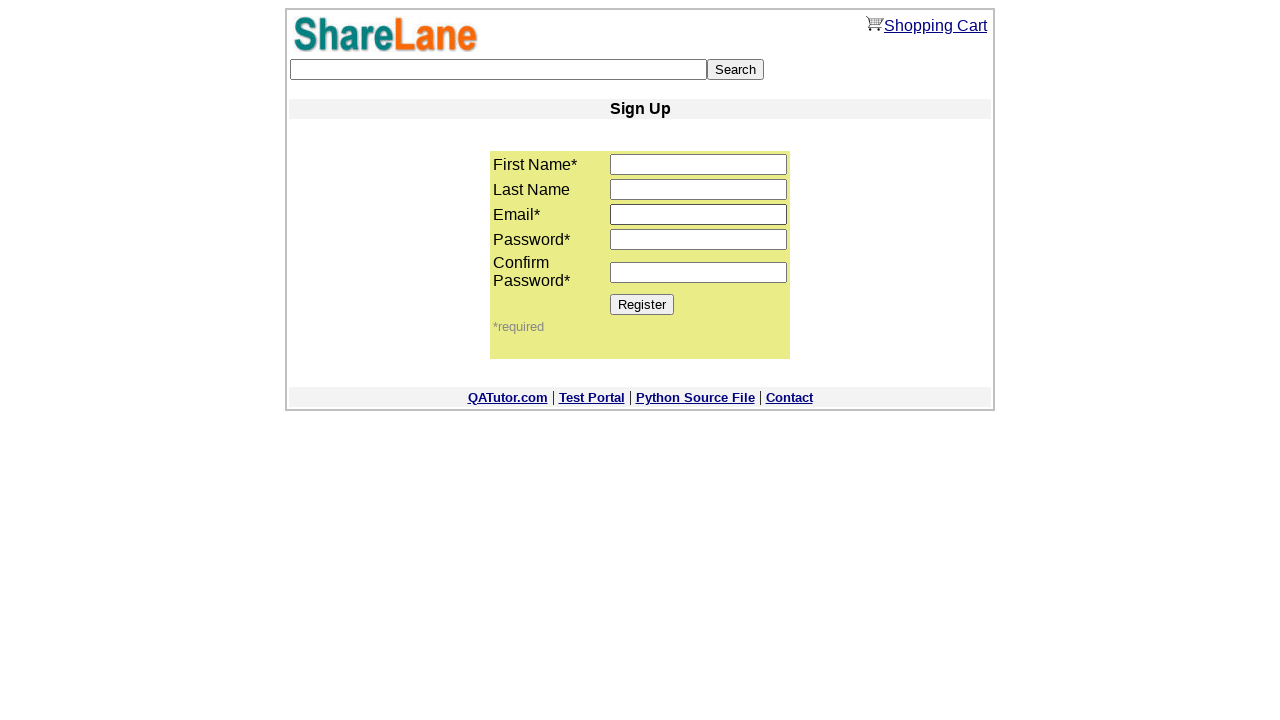

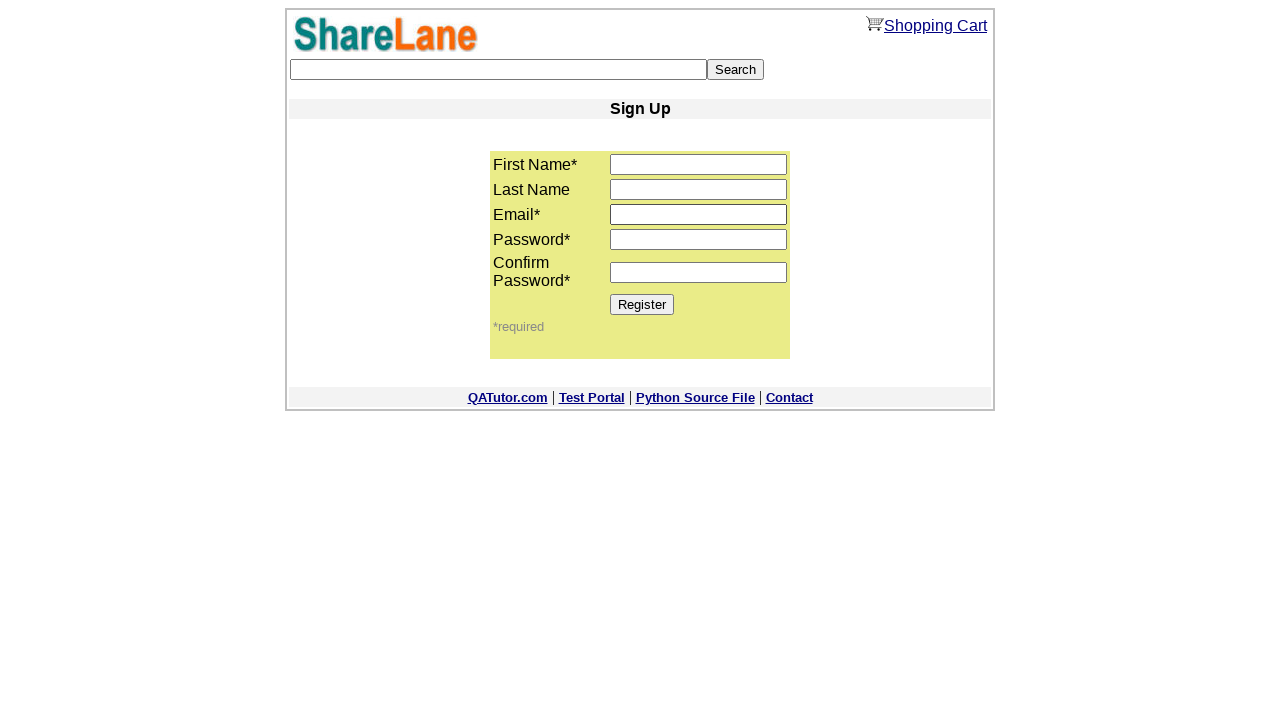